Tests keyboard key press functionality by sending various keyboard keys (Enter, Alt, Shift, Control, Space) to a page that detects and displays pressed keys

Starting URL: https://the-internet.herokuapp.com/key_presses

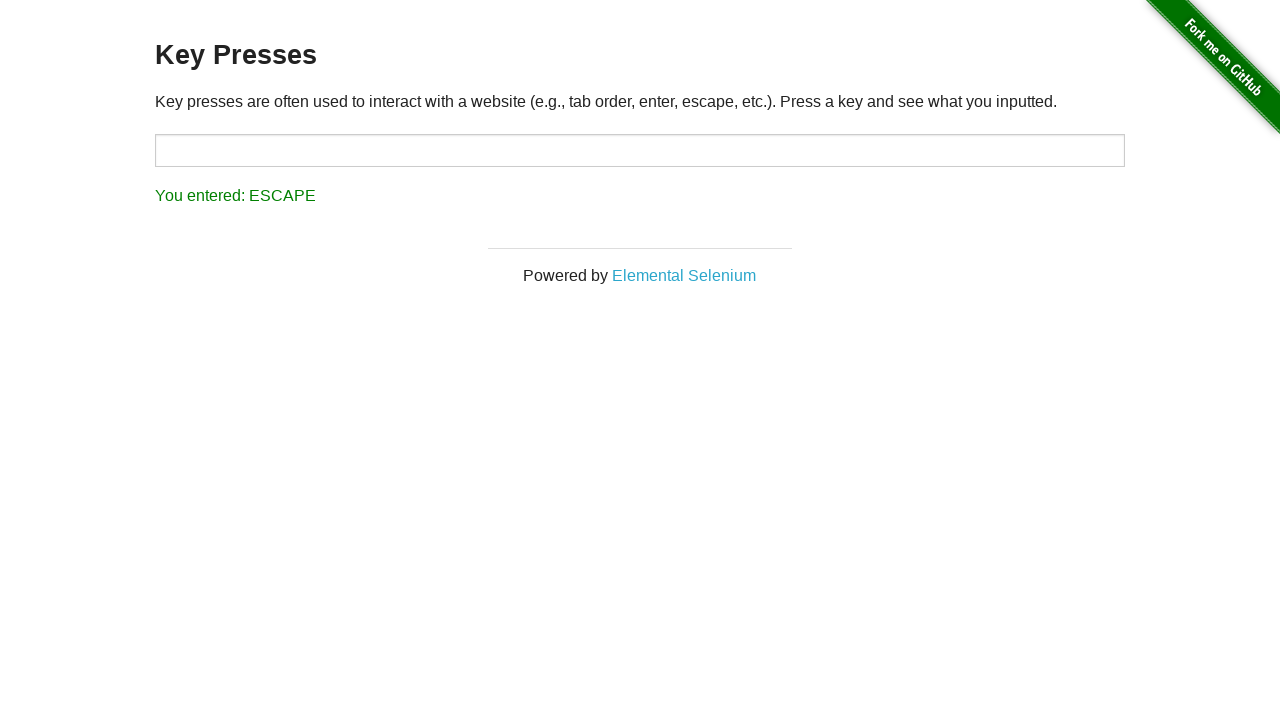

Pressed Enter key
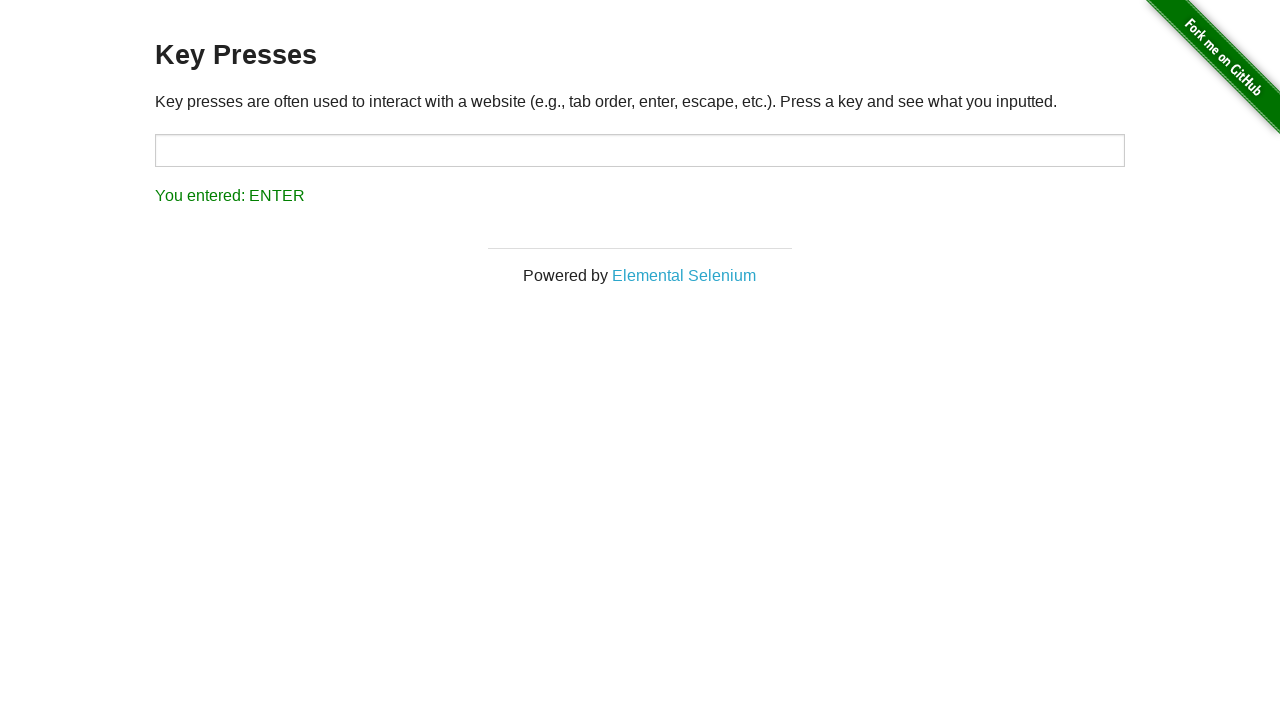

Pressed Alt key
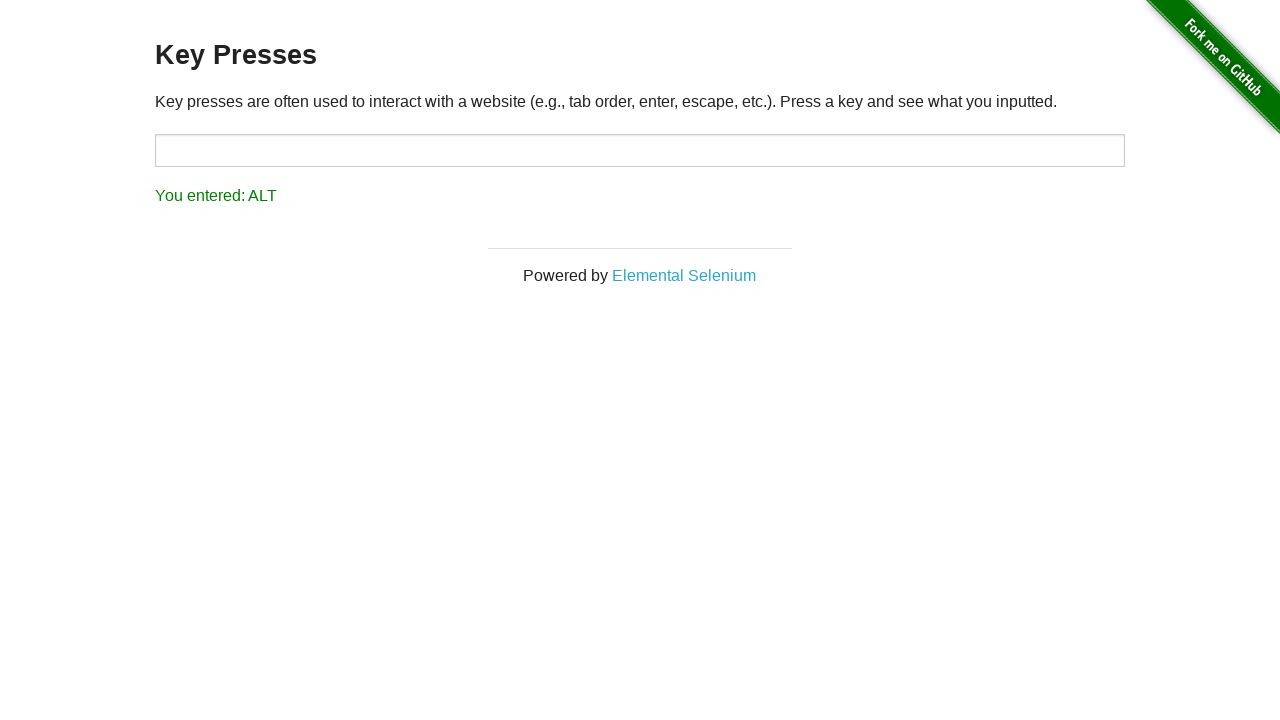

Pressed Shift key
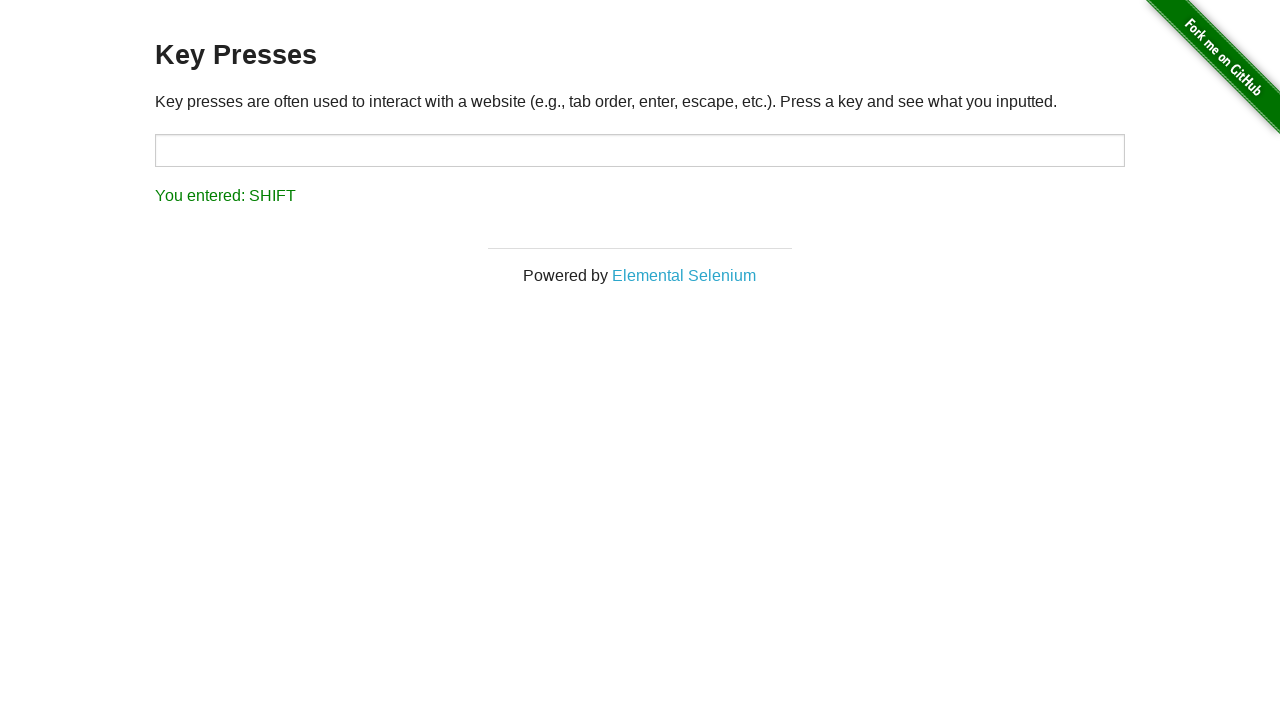

Pressed Control key
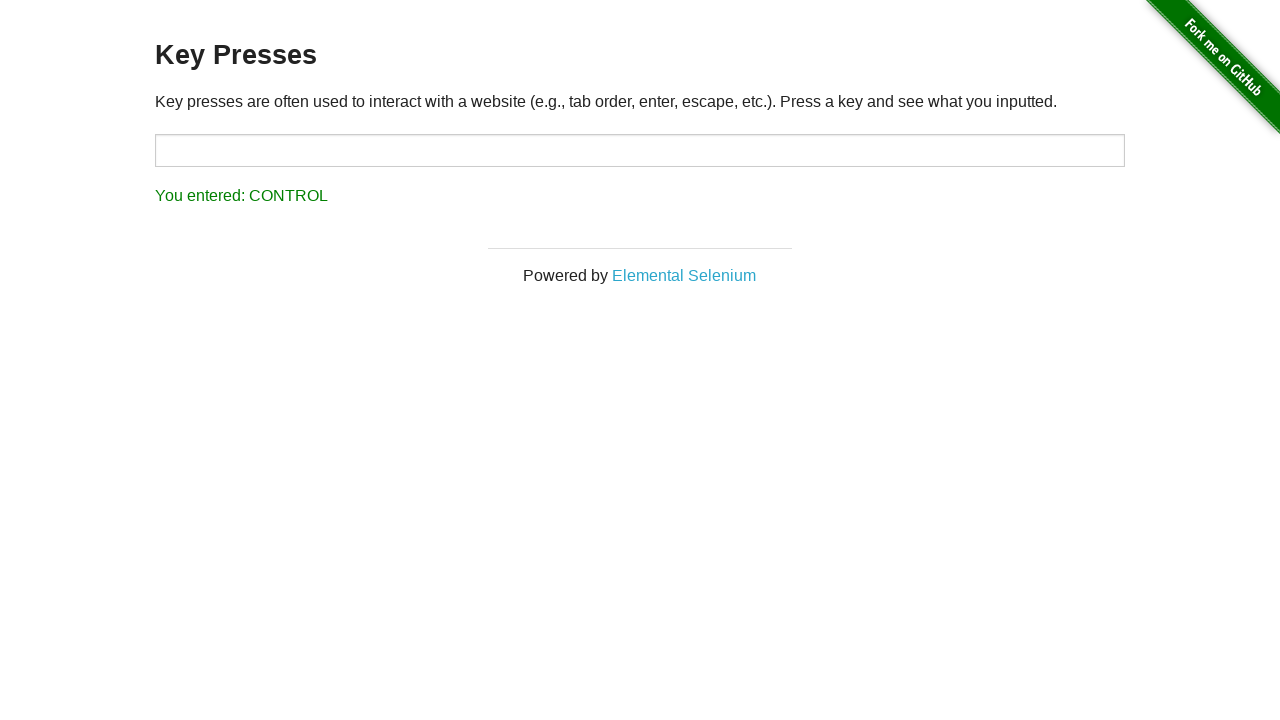

Pressed Space key
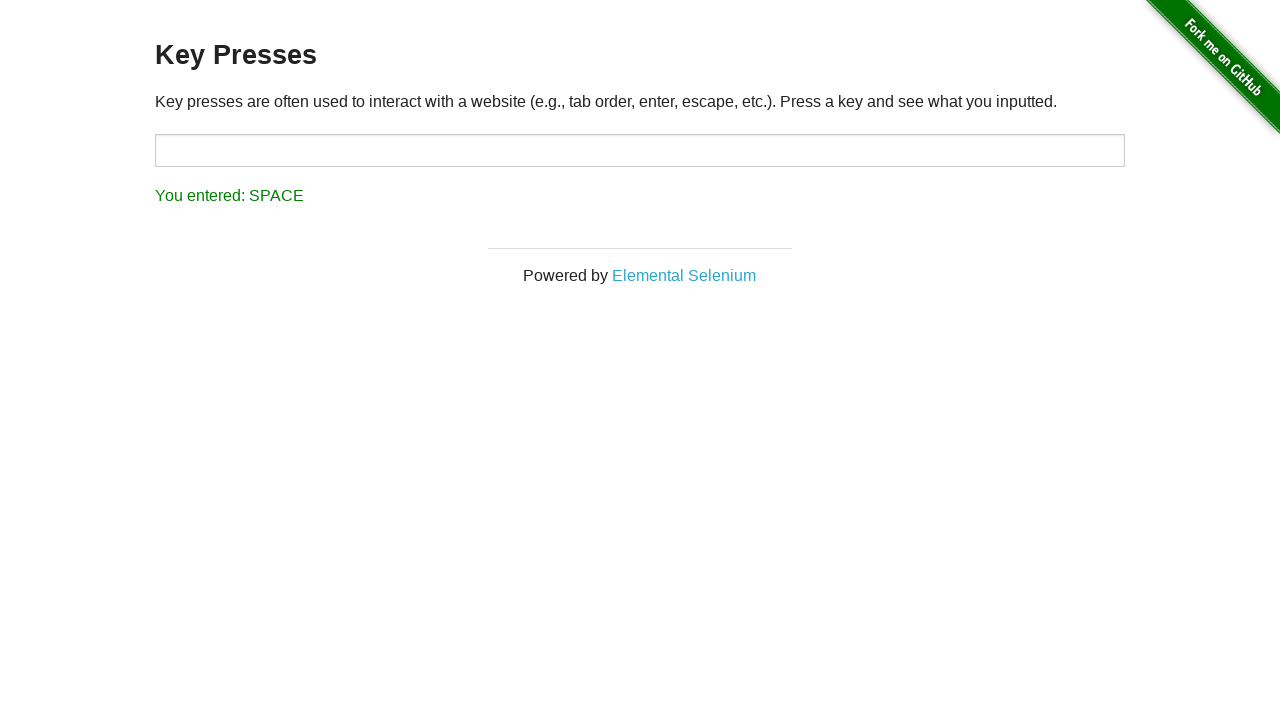

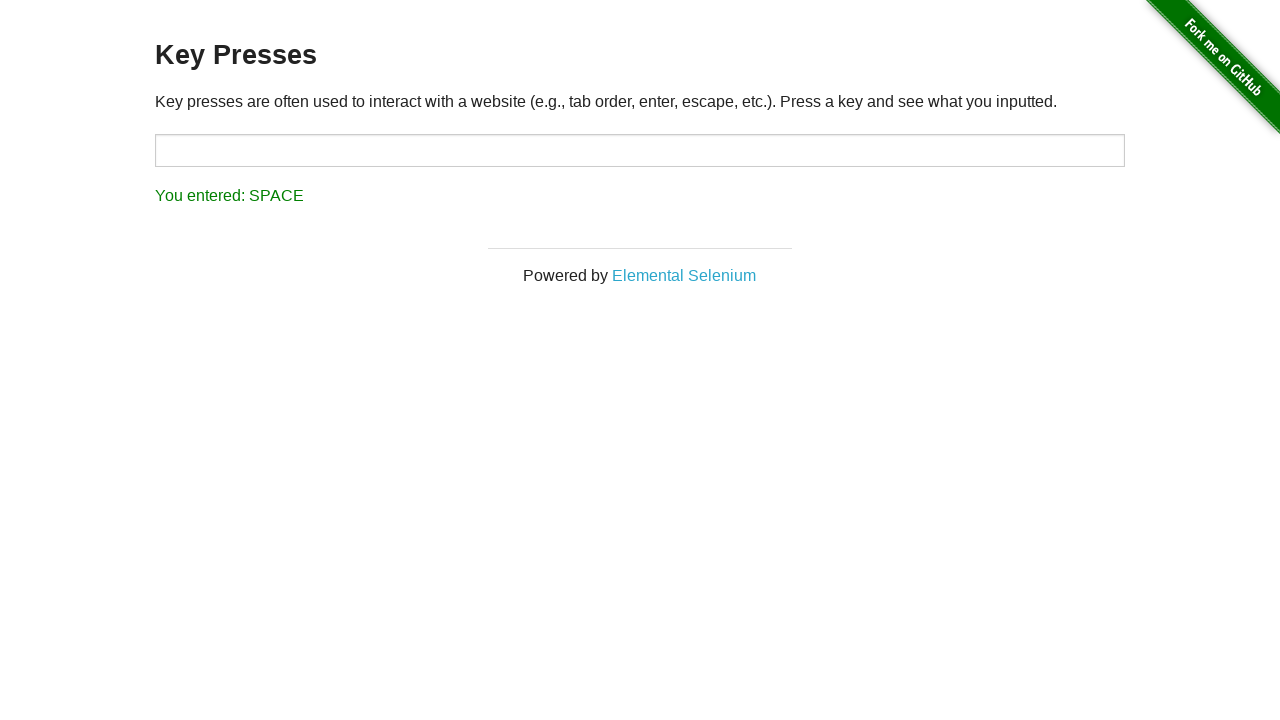